Tests a registration form by filling all required input fields with test data, submitting the form, and verifying the success message displays correctly.

Starting URL: http://suninjuly.github.io/registration1.html

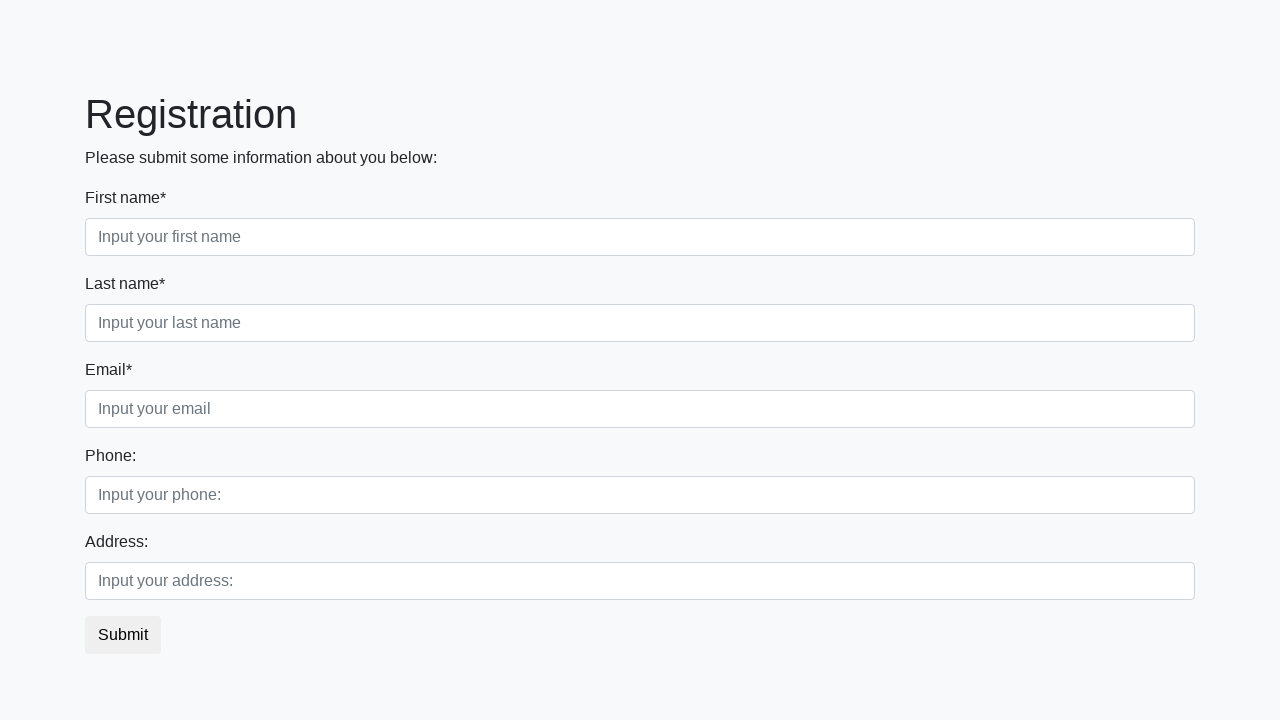

Located all required input fields on registration form
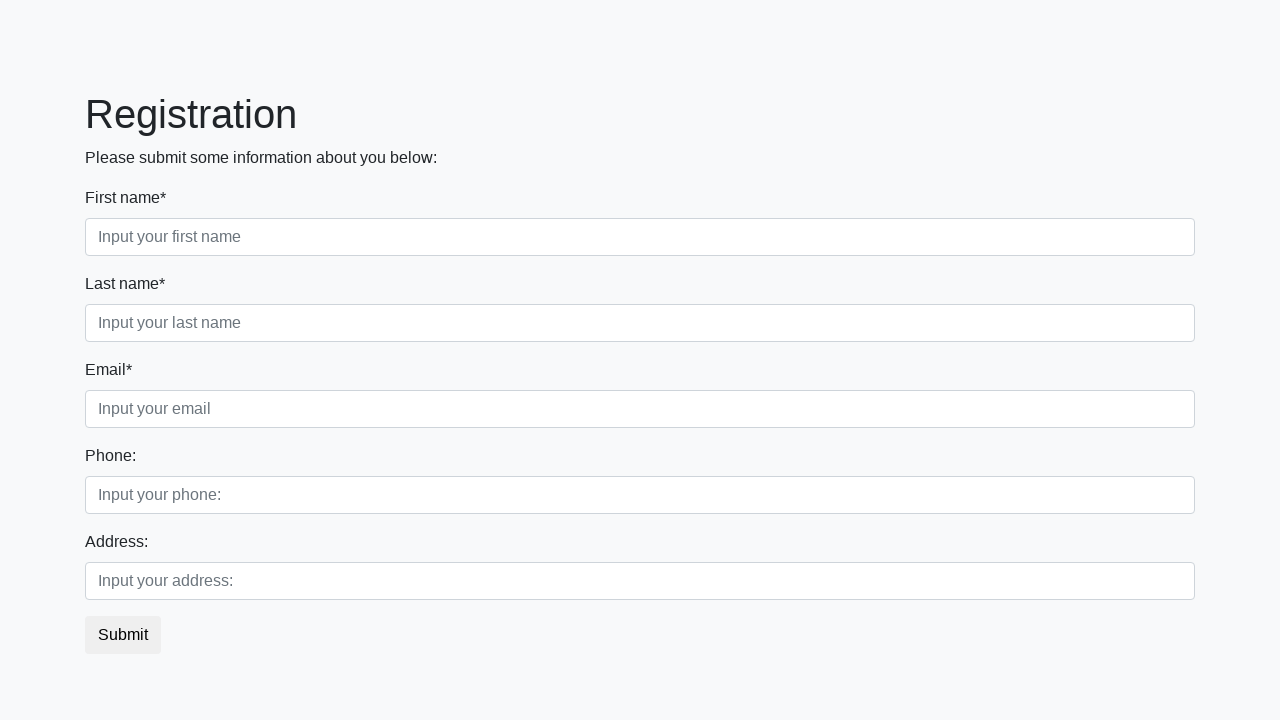

Filled required input field with test data 'testuser2024' on xpath=//input[@required=''] >> nth=0
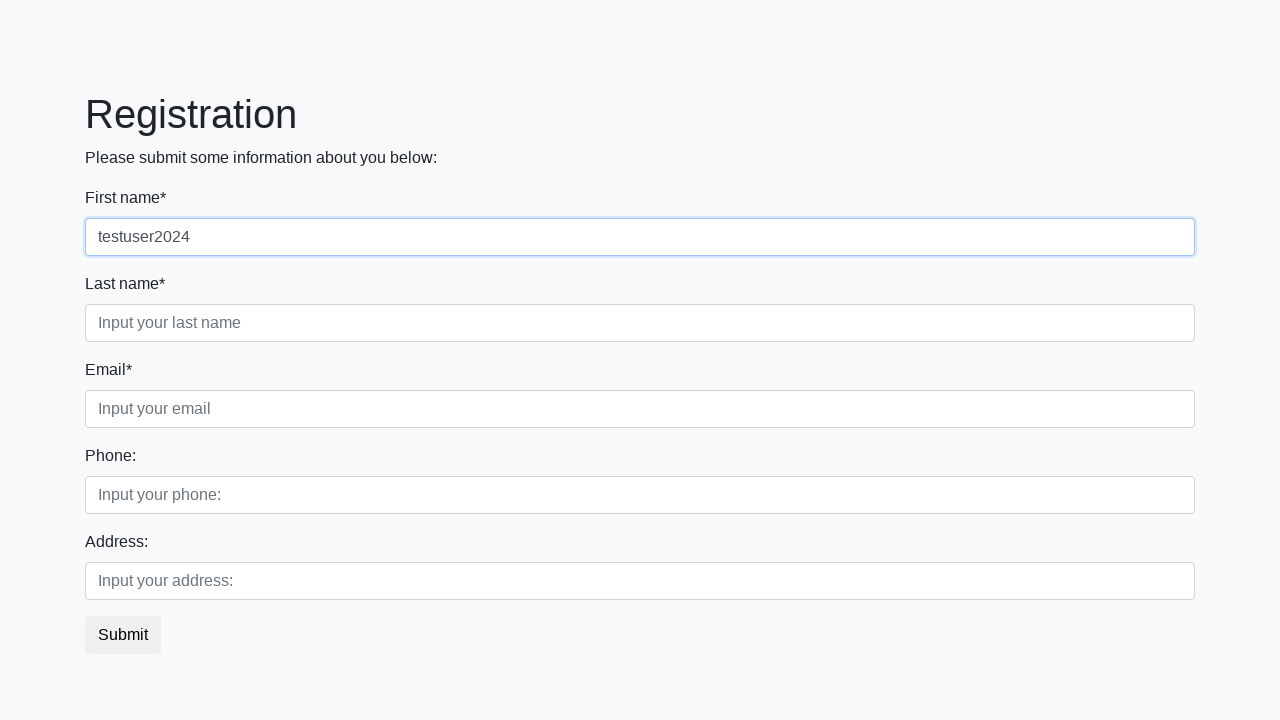

Filled required input field with test data 'testuser2024' on xpath=//input[@required=''] >> nth=1
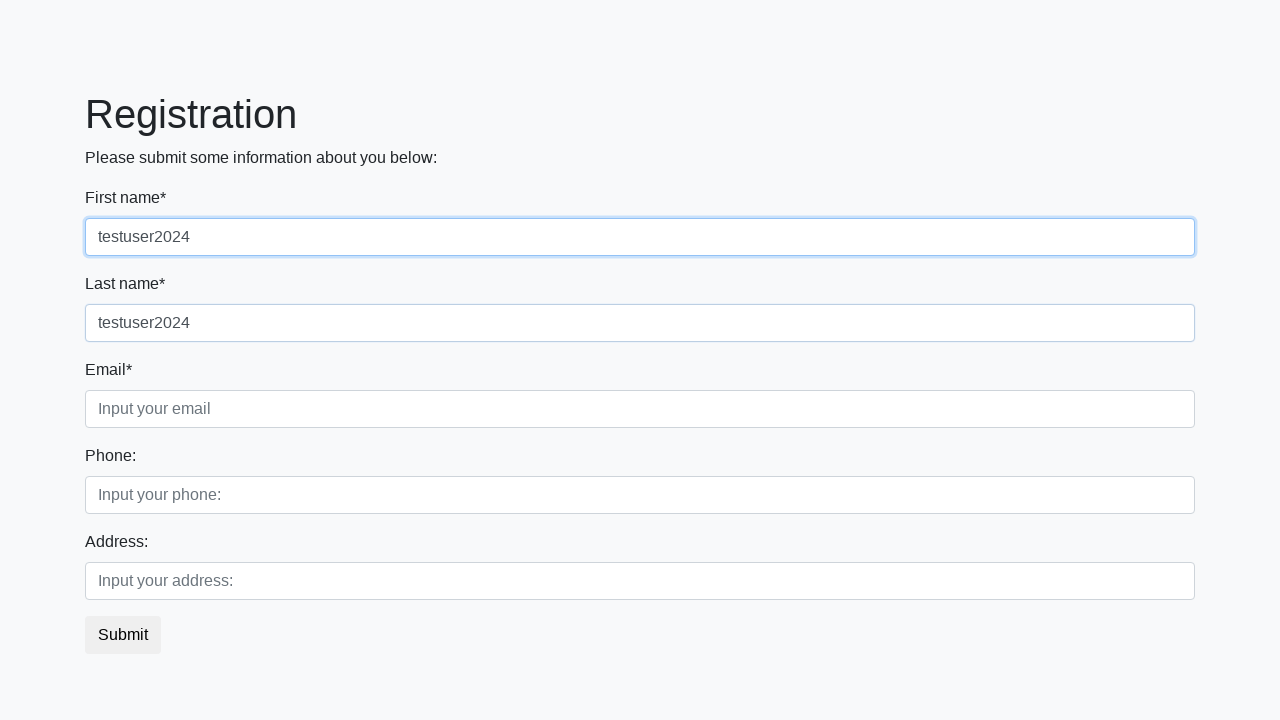

Filled required input field with test data 'testuser2024' on xpath=//input[@required=''] >> nth=2
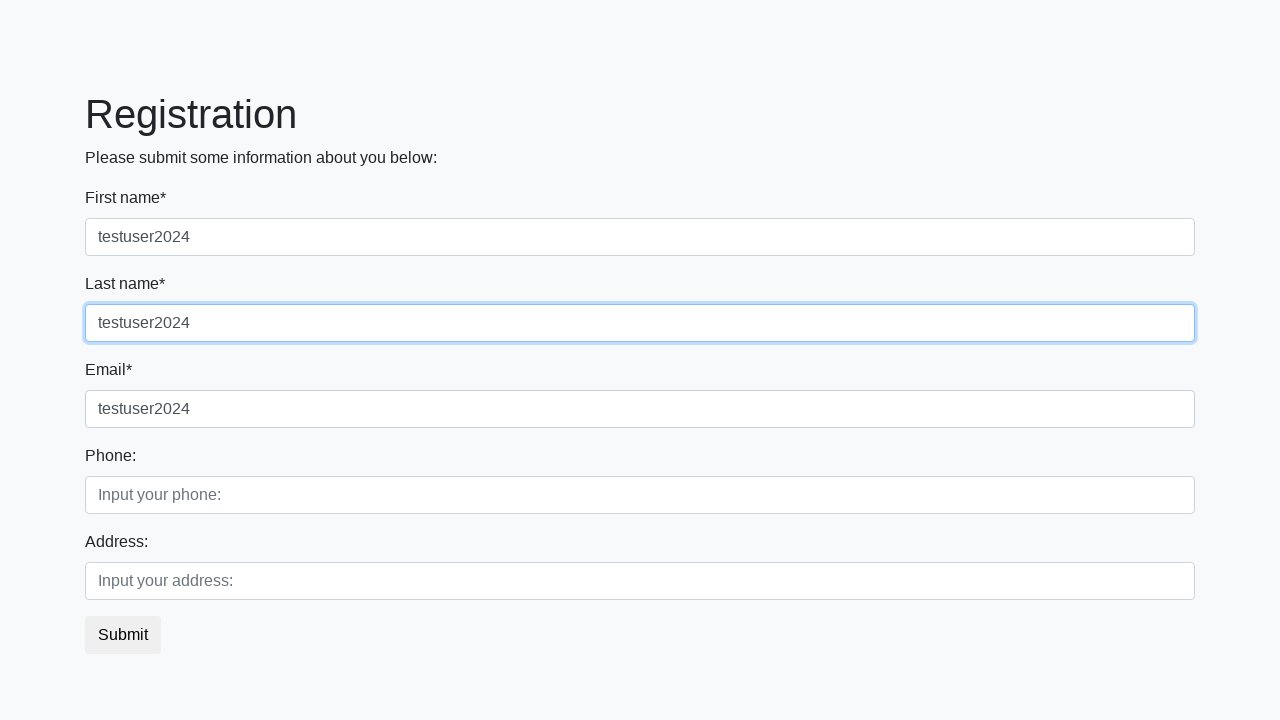

Clicked the submit button to register at (123, 635) on button[type='submit']
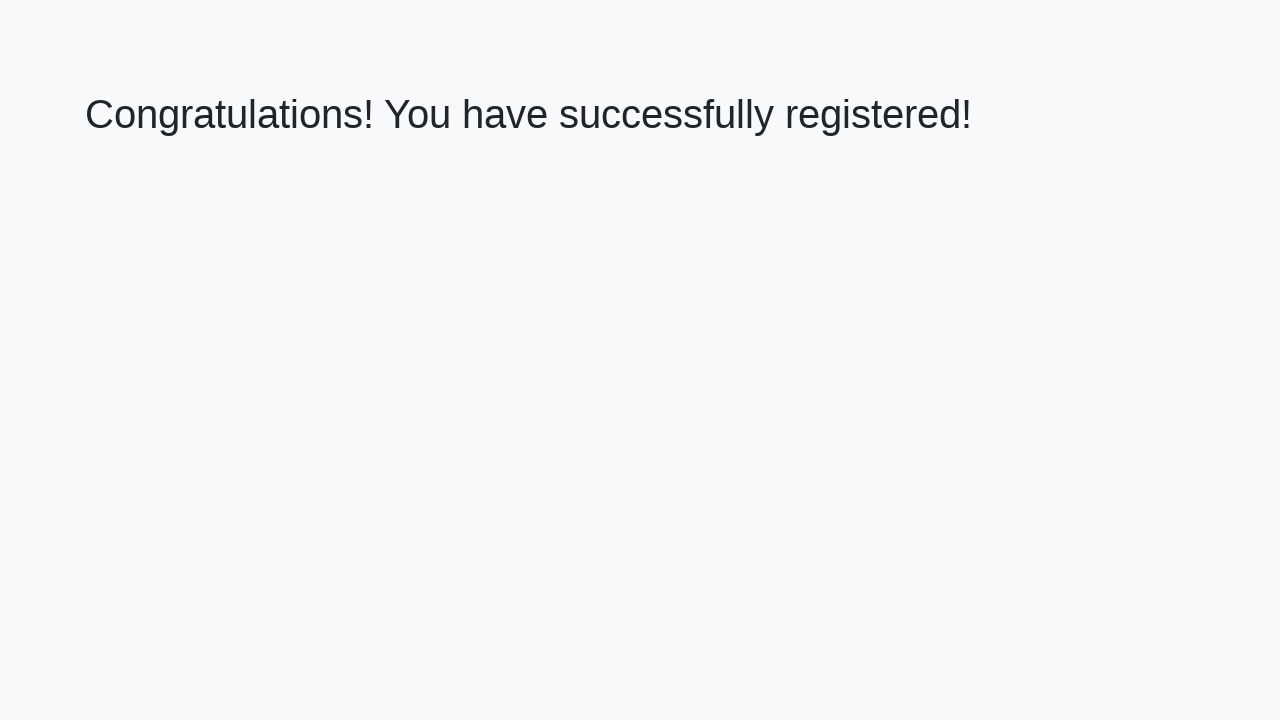

Success message h1 element loaded
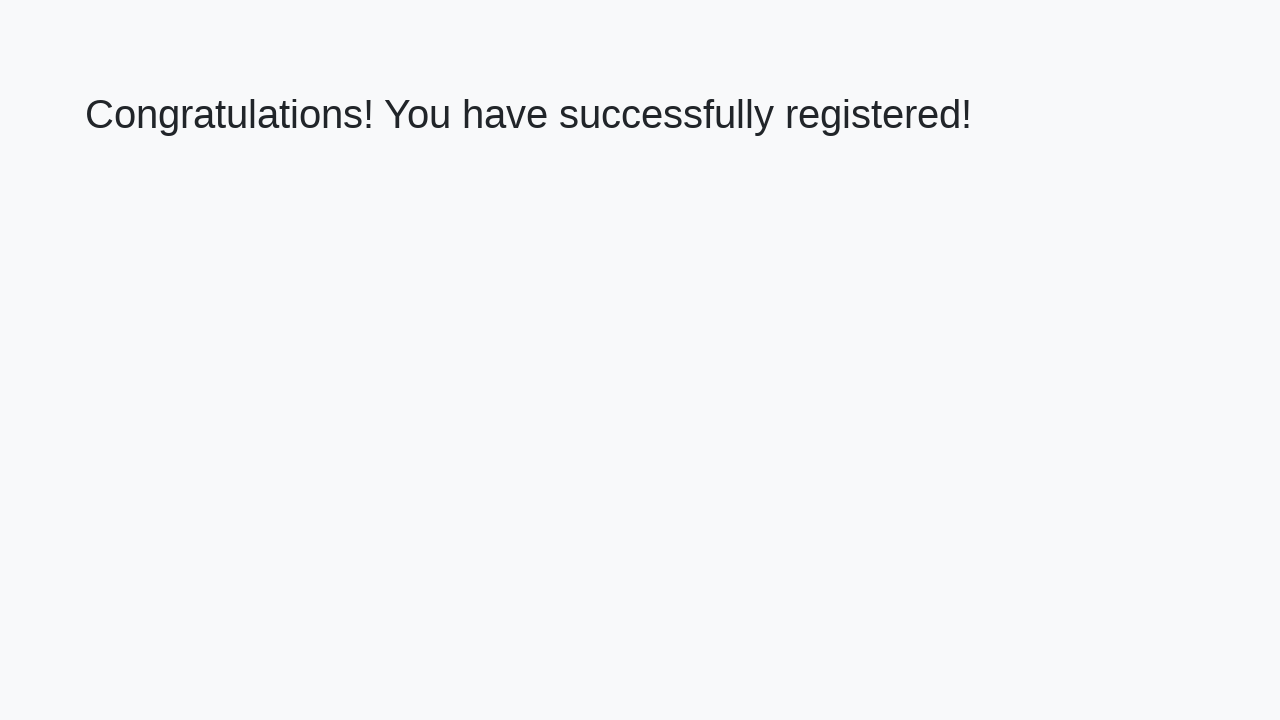

Retrieved success message text: 'Congratulations! You have successfully registered!'
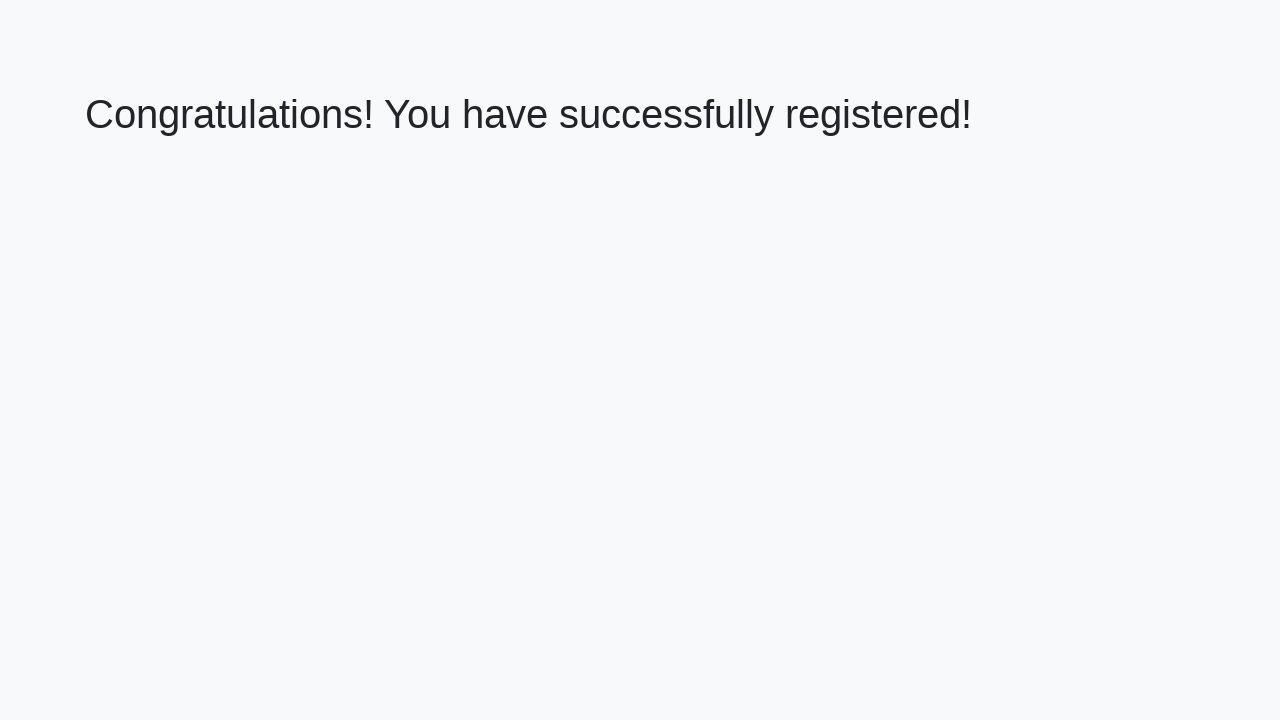

Assertion passed: success message matches expected text
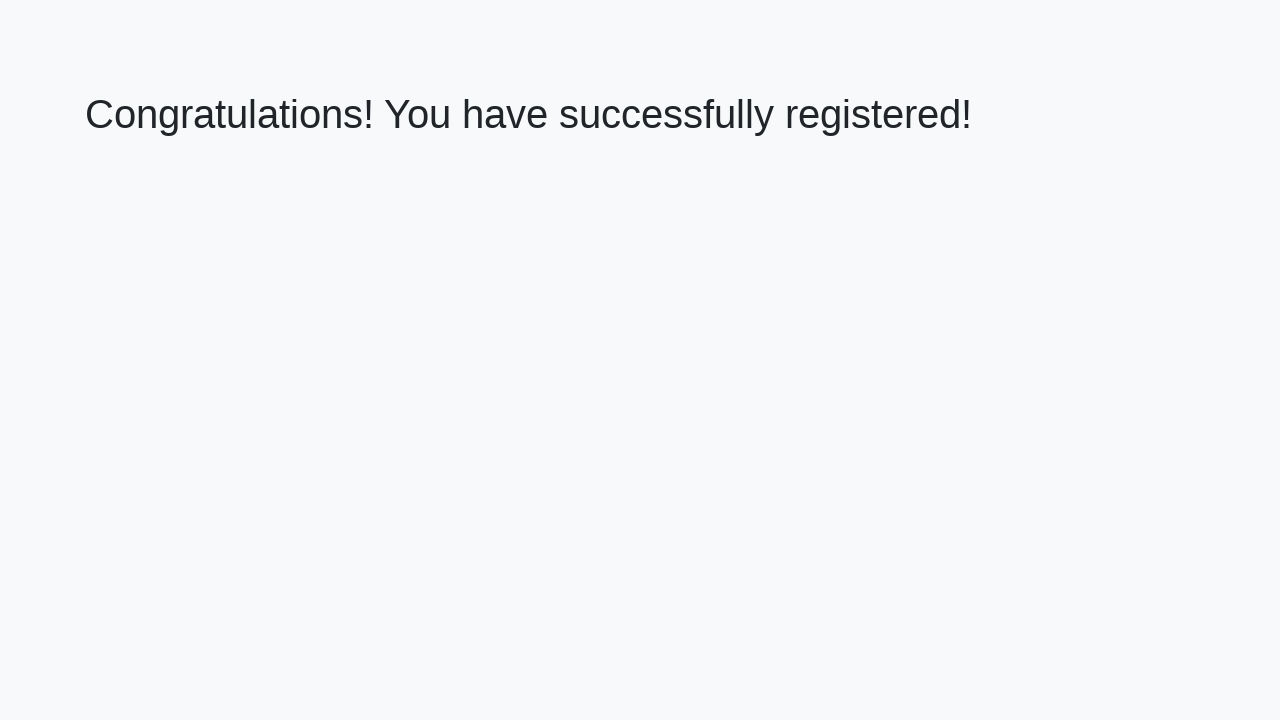

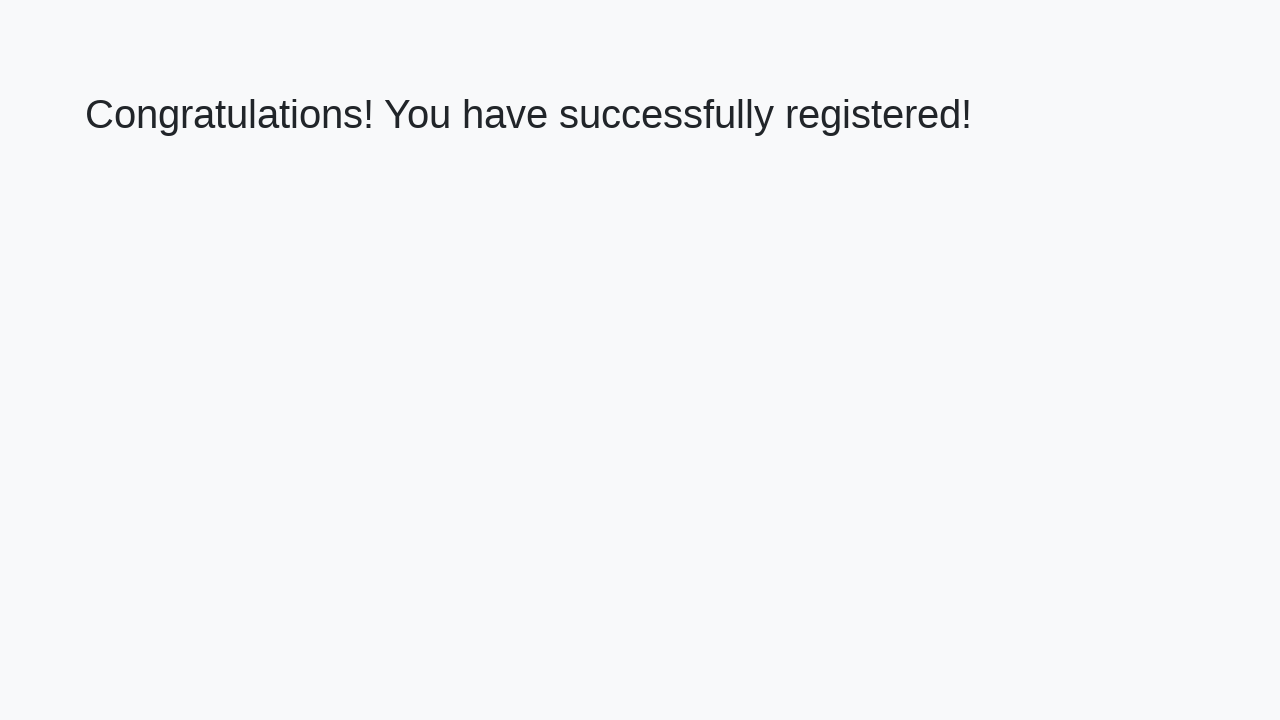